Checks film stock availability on StuckInFilm website by verifying if the sold-out badge is displayed

Starting URL: https://stuckinfilm.co.uk/products/fujifilm-velvia-100-120-film-5-pack

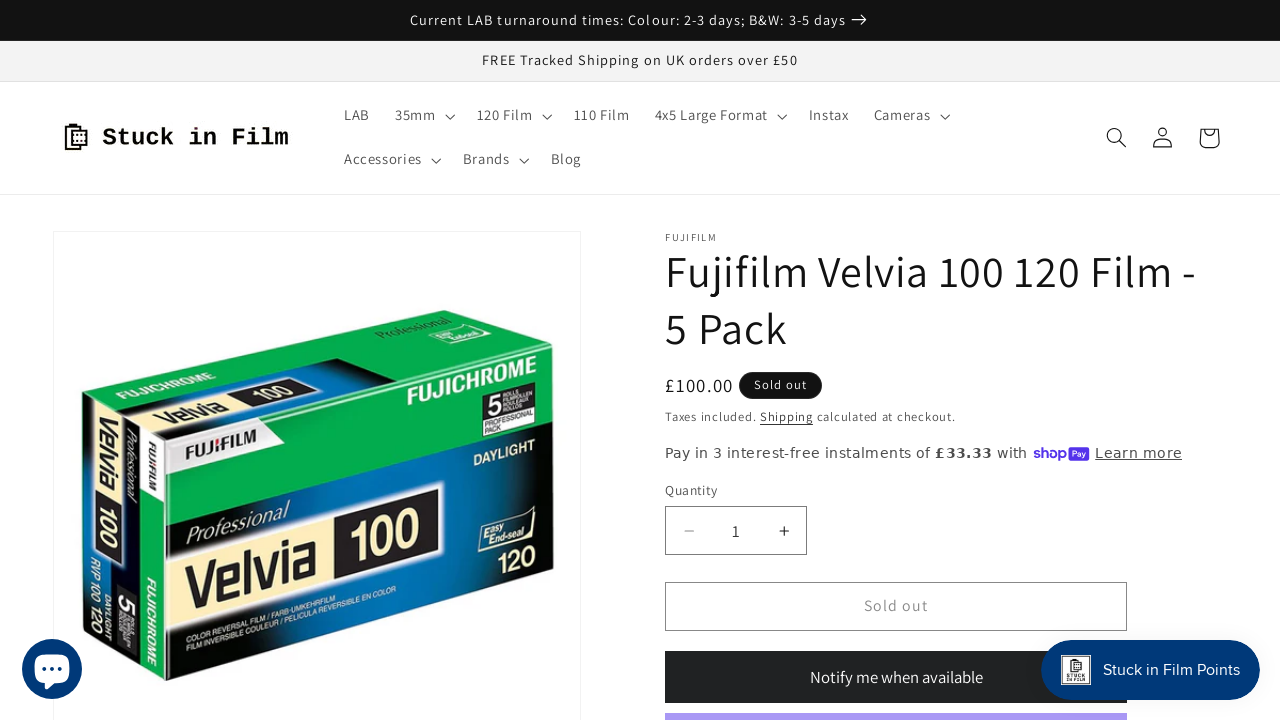

Located sold-out badge element for Velvia 100 - 5 Pack - 120
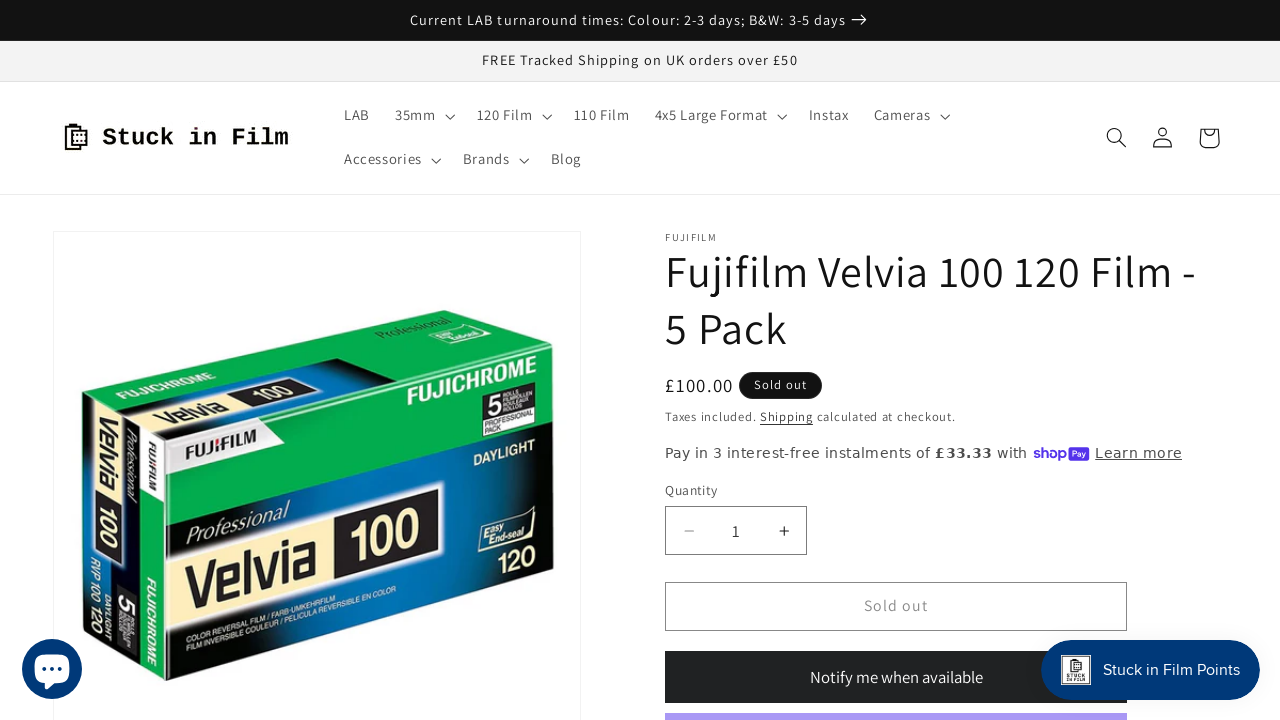

Checked visibility of sold-out badge for Velvia 100 - 5 Pack - 120: visible
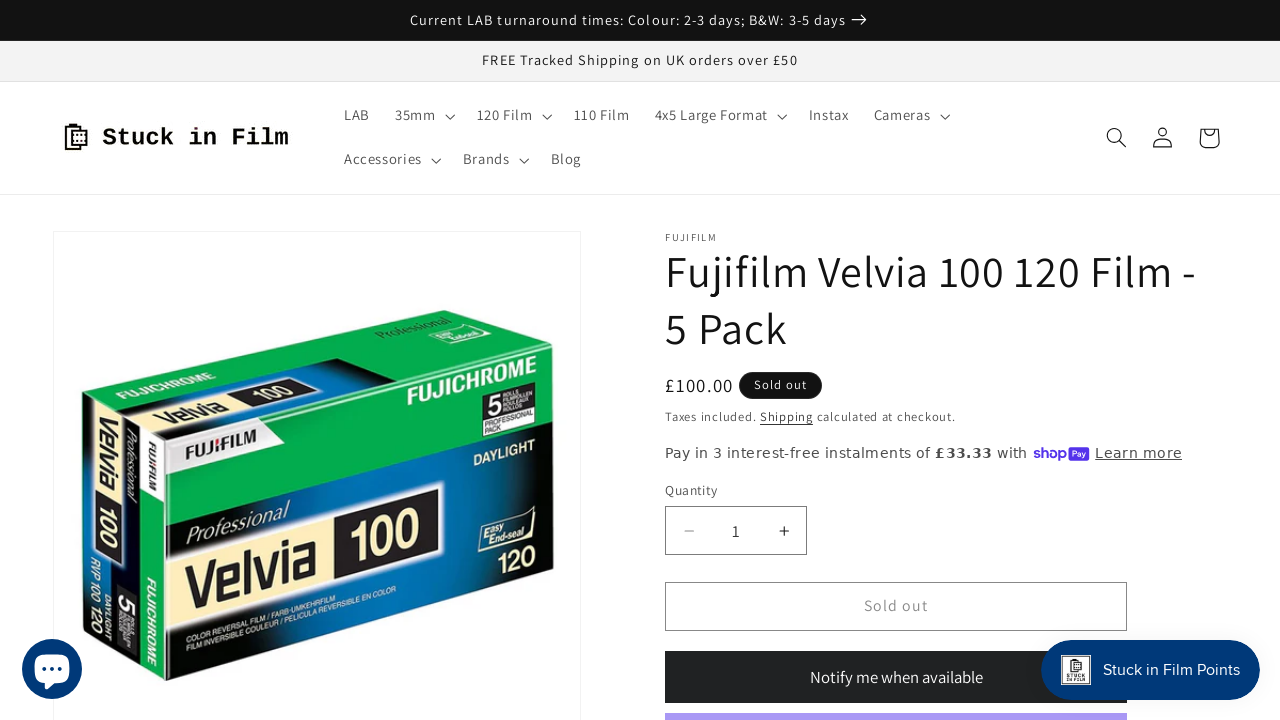

Navigated to product page for Velvia 100F - 5 Pack - 120
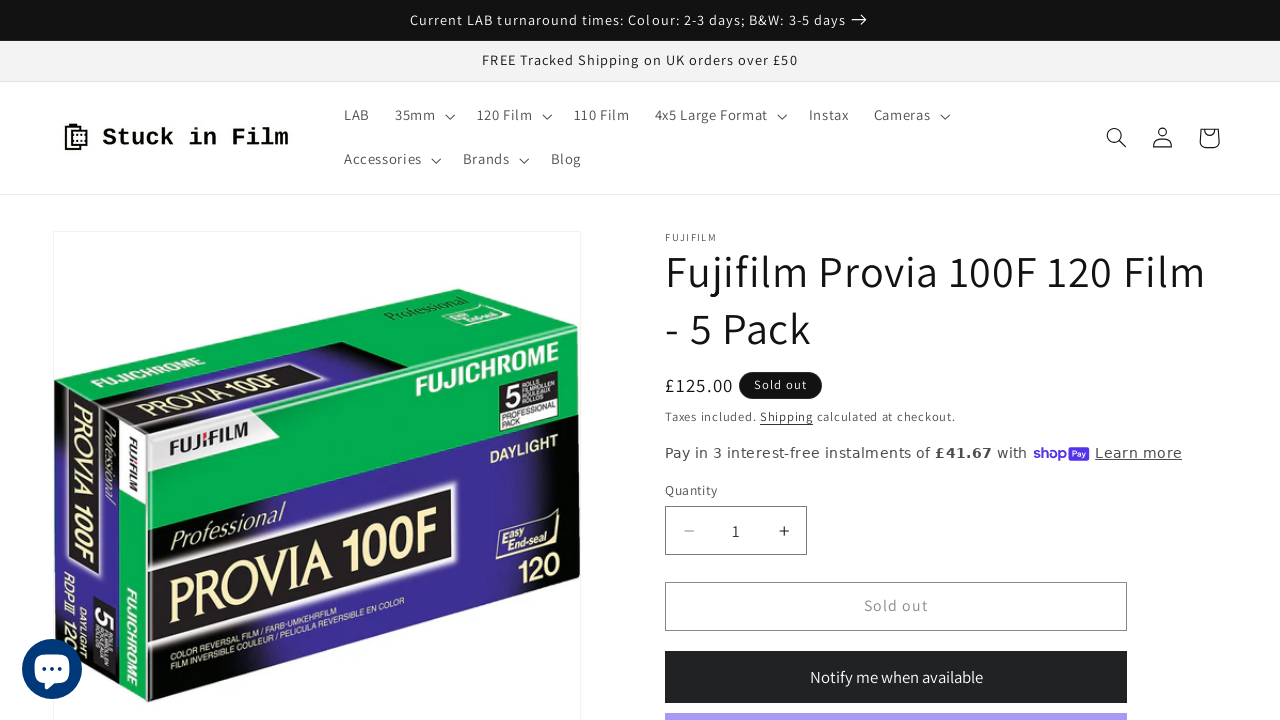

Located sold-out badge element for Velvia 100F - 5 Pack - 120
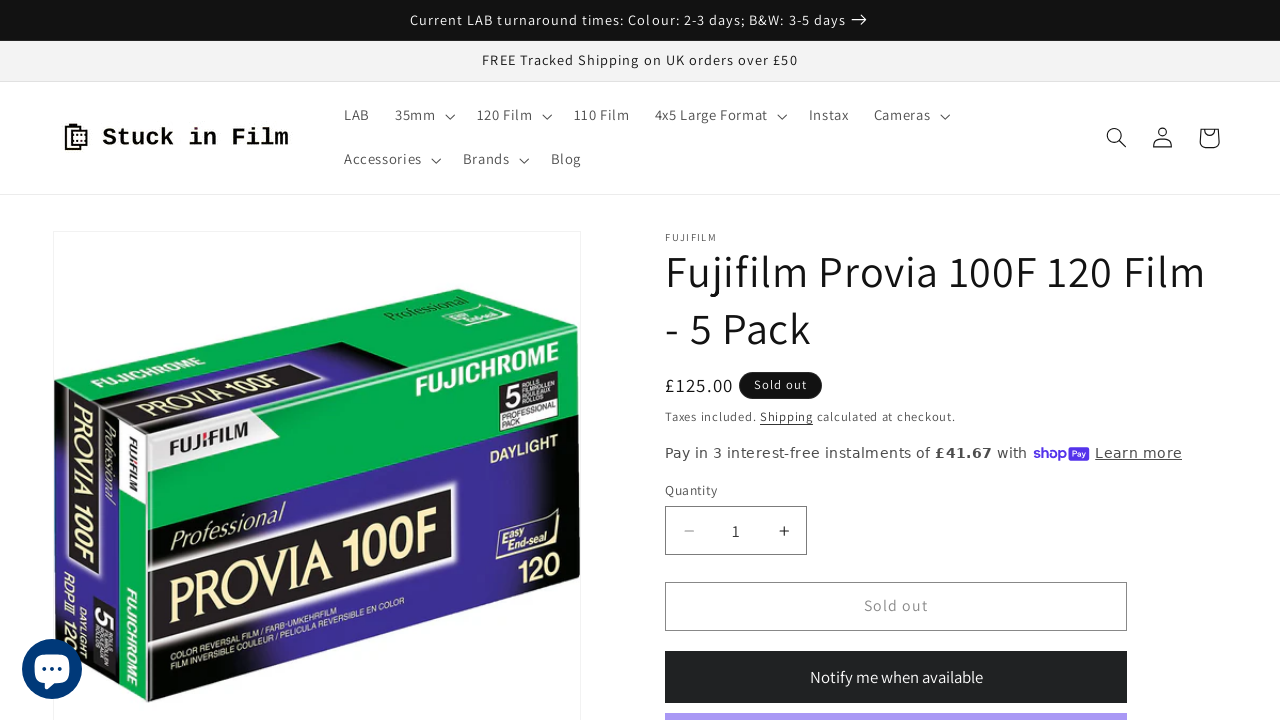

Checked visibility of sold-out badge for Velvia 100F - 5 Pack - 120: visible
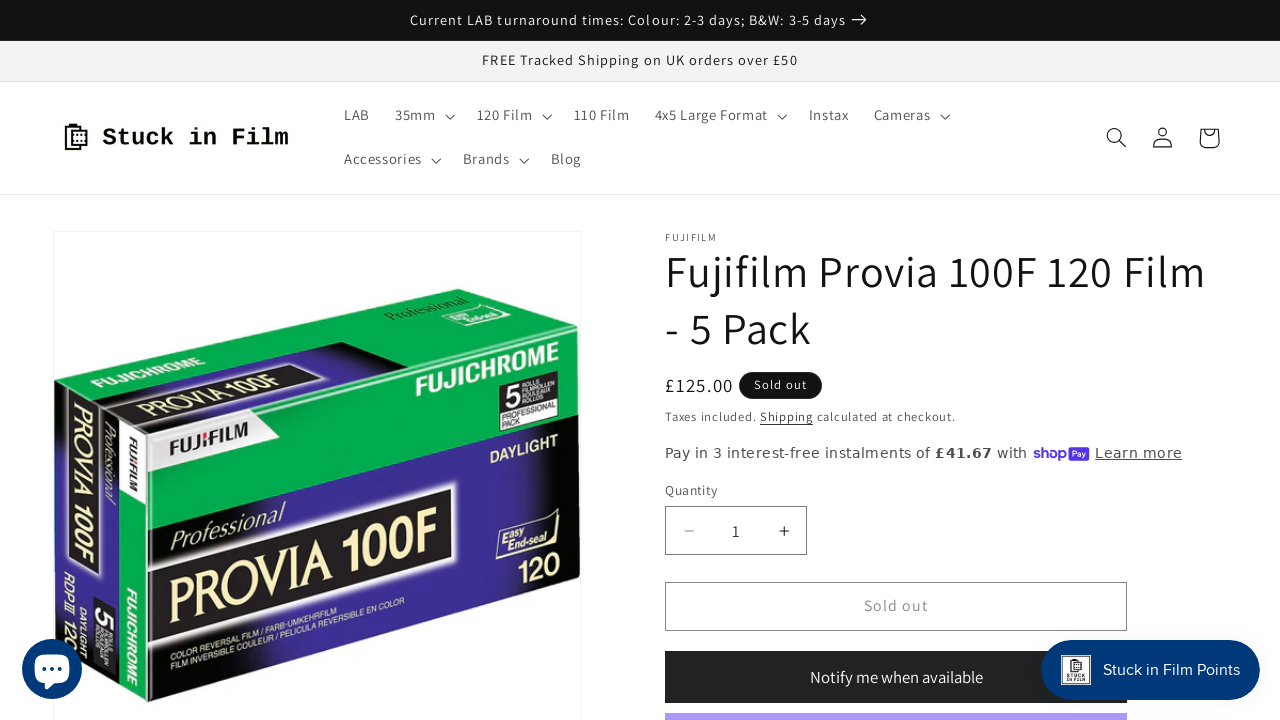

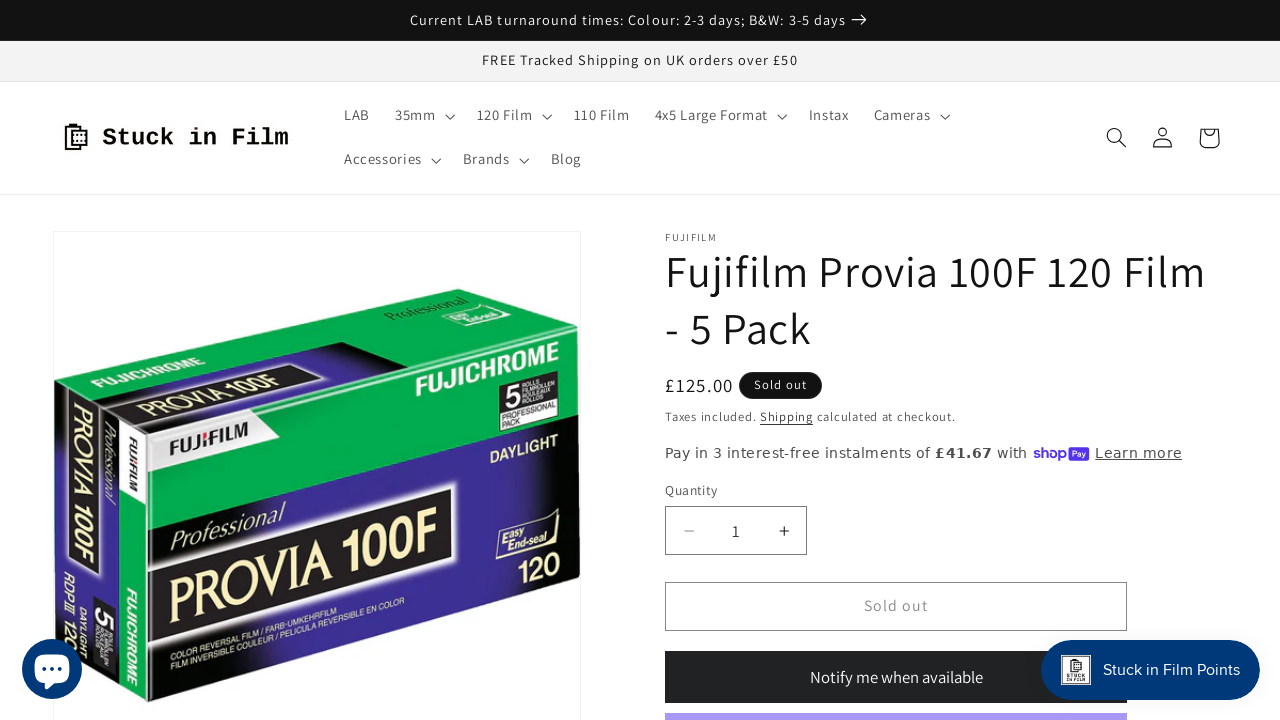